Navigates to an Angular demo application and clicks the Virtual Library button

Starting URL: https://www.rahulshettyacademy.com/angularAppdemo/

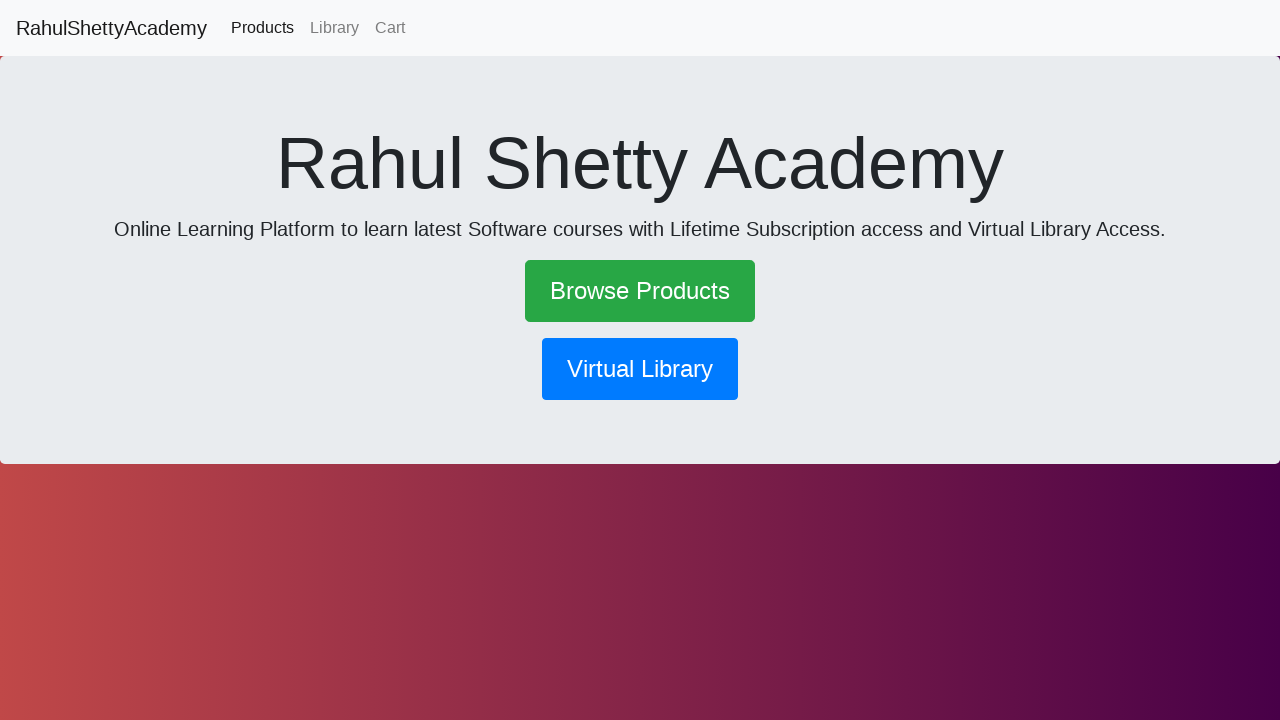

Navigated to Angular demo application
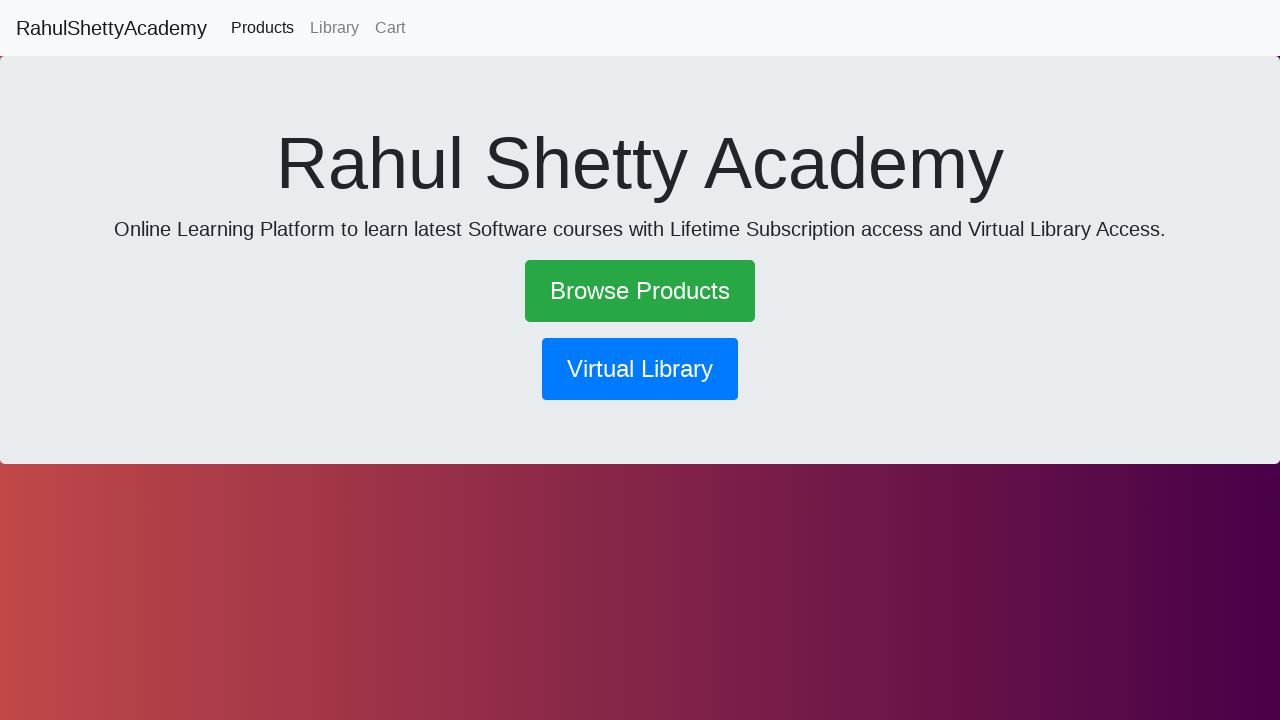

Clicked the Virtual Library button at (640, 369) on xpath=//button[contains(text(),'Virtual Library')]
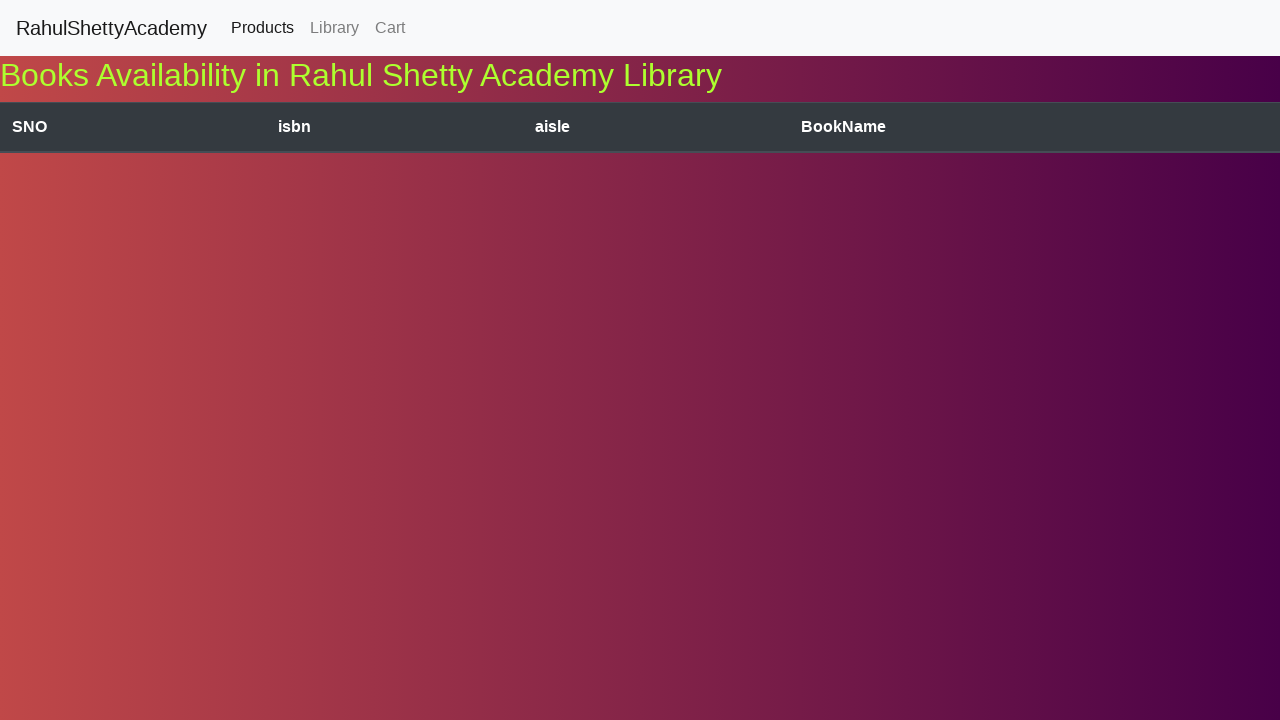

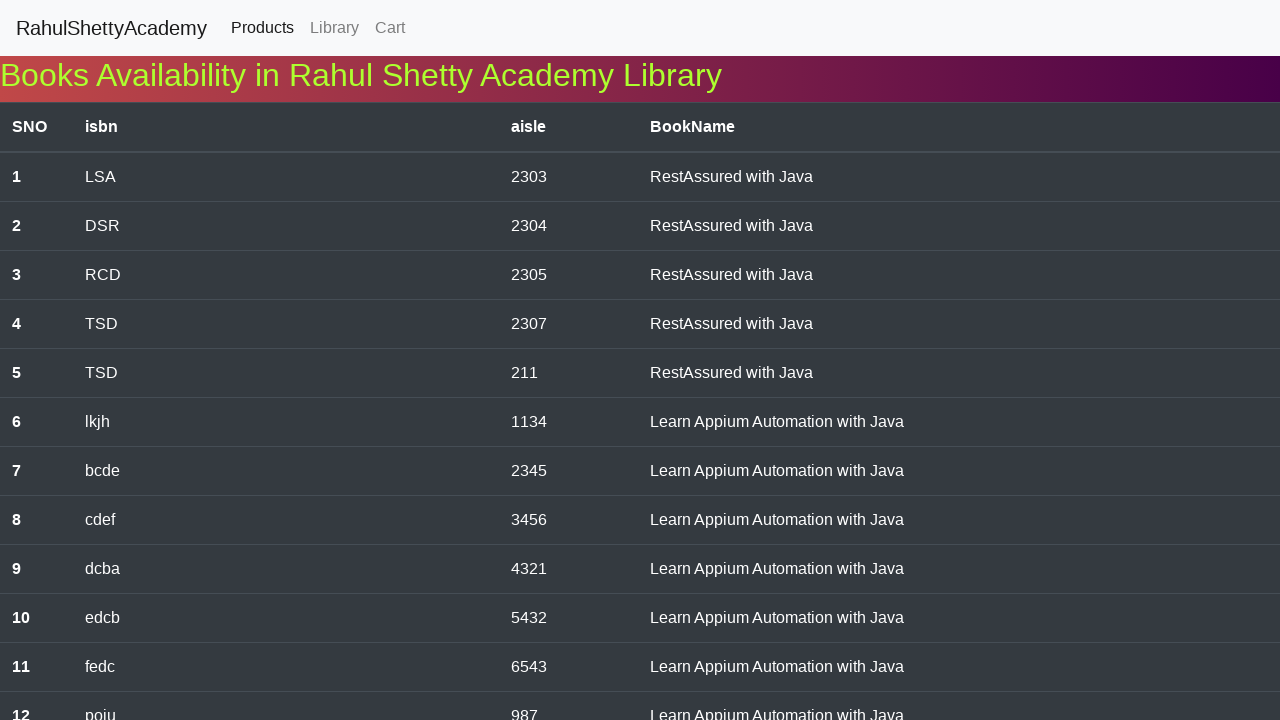